Tests the delete from cart functionality on DemoBlaze e-commerce site by clicking a product, adding it to cart, accepting the confirmation alert, navigating to the cart, and deleting the item.

Starting URL: https://www.demoblaze.com/

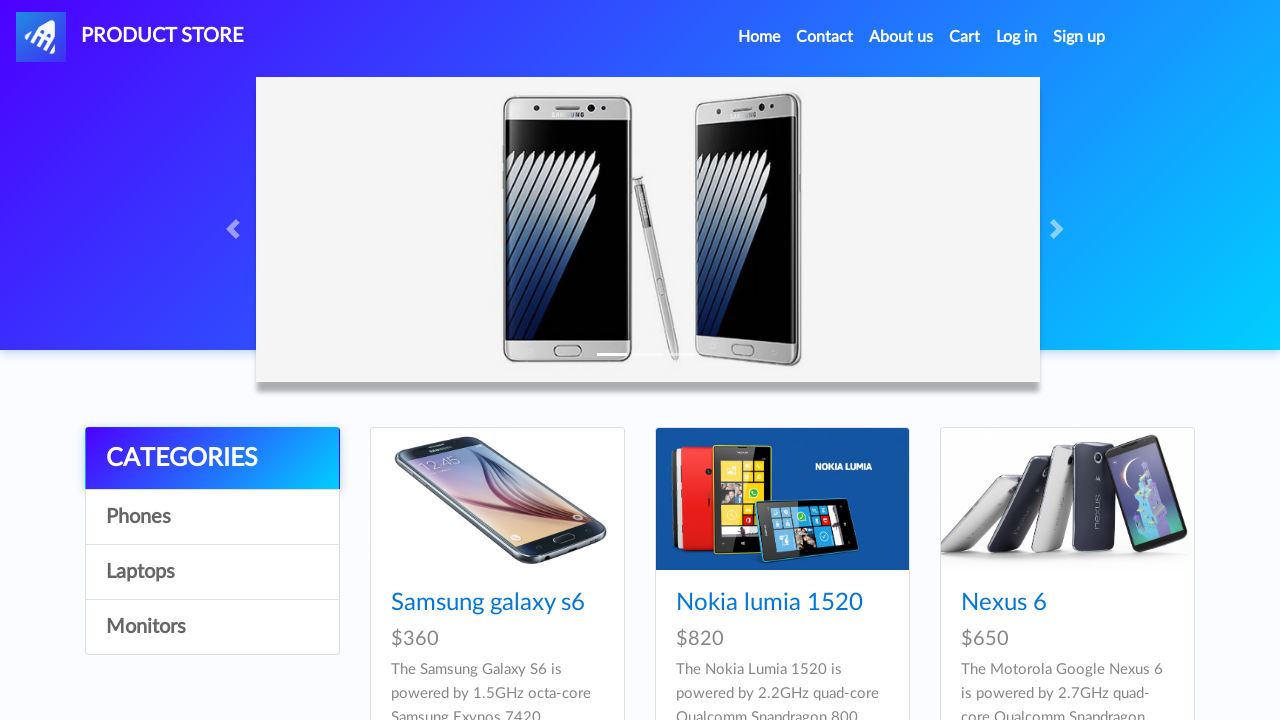

Clicked on the first product in the product list at (488, 603) on xpath=//*[@id='tbodyid']/div[1]/div/div/h4/a
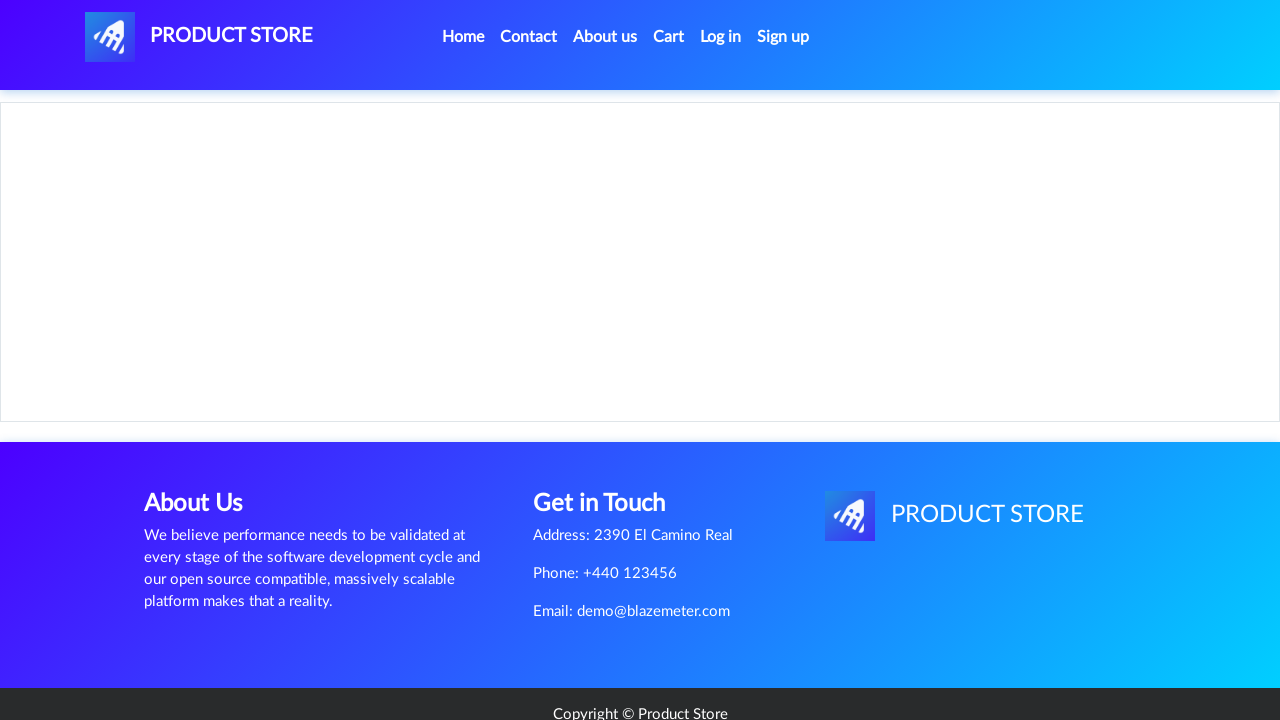

Product page loaded and Add to cart button is visible
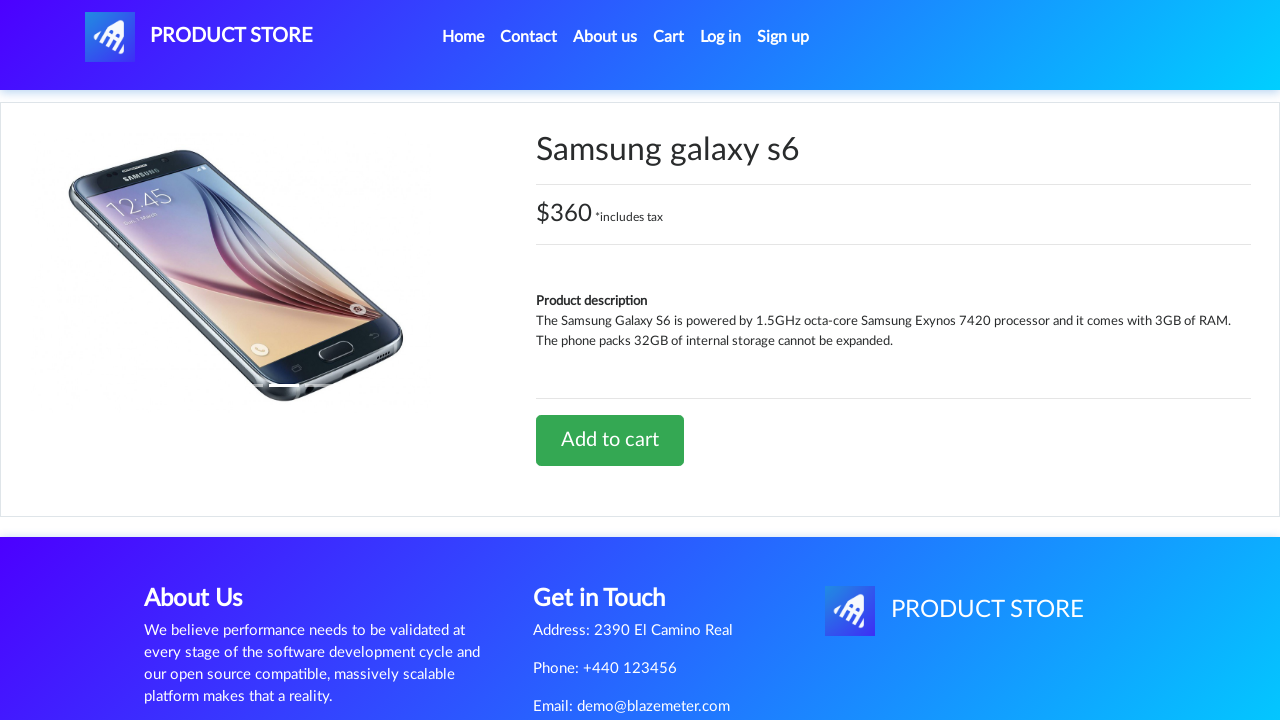

Clicked Add to cart button at (610, 440) on a.btn.btn-success.btn-lg
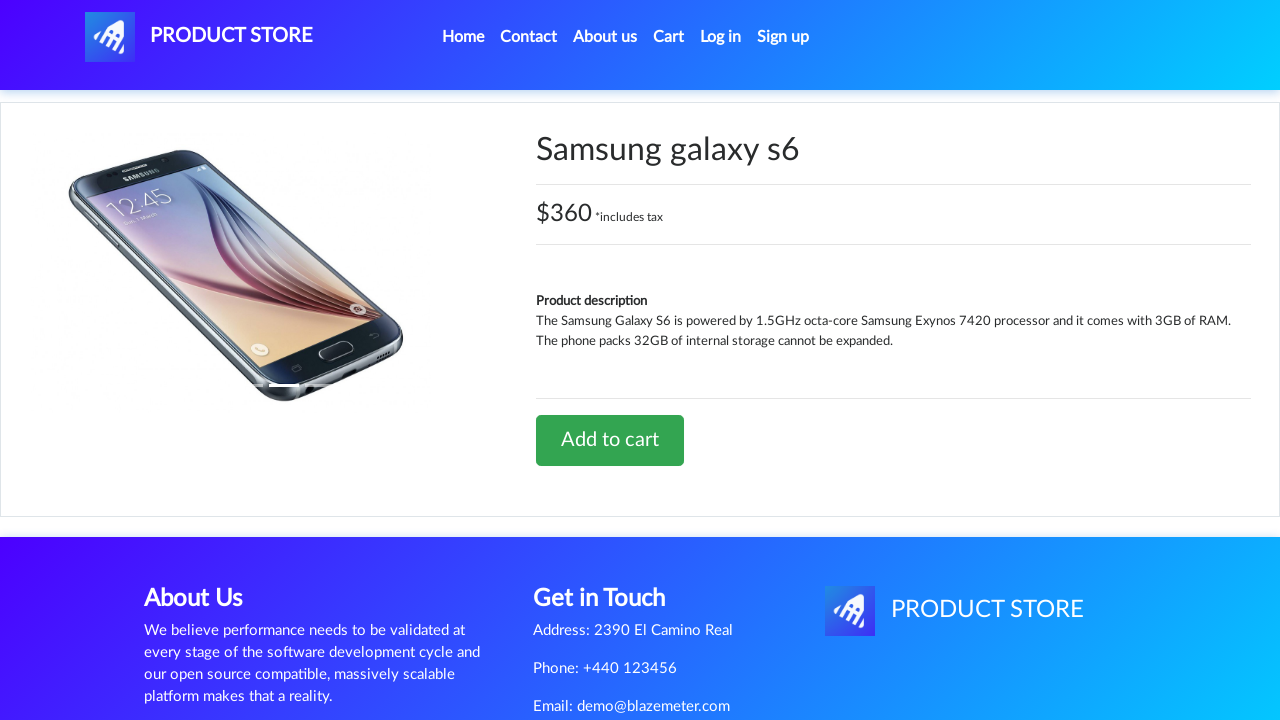

Set up dialog handler to accept alerts
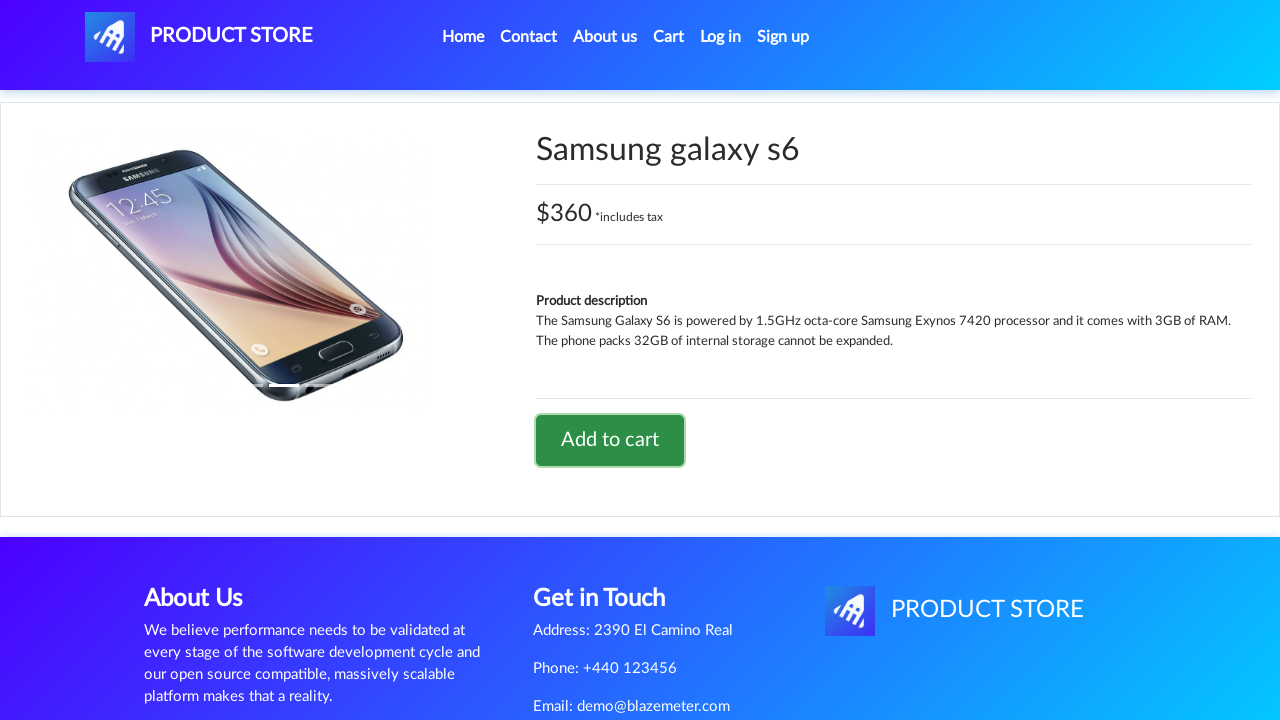

Waited for alert confirmation to be processed
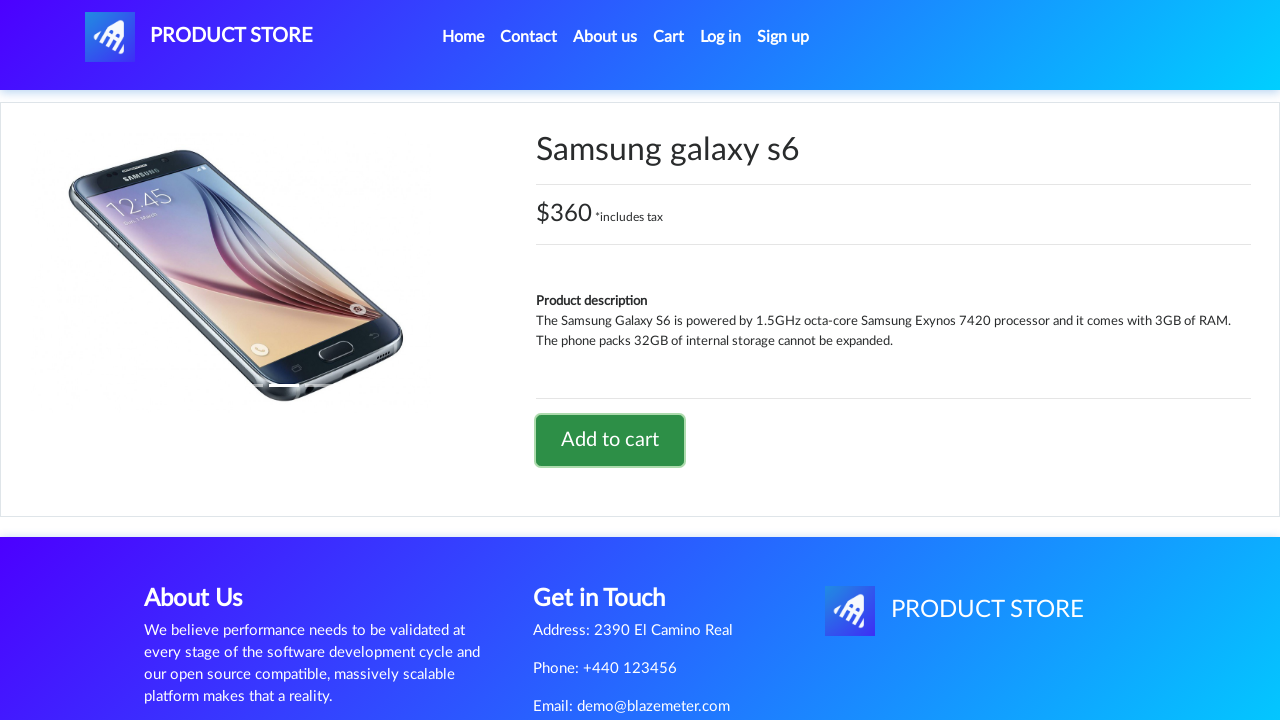

Clicked on Cart link in navigation at (669, 37) on #cartur
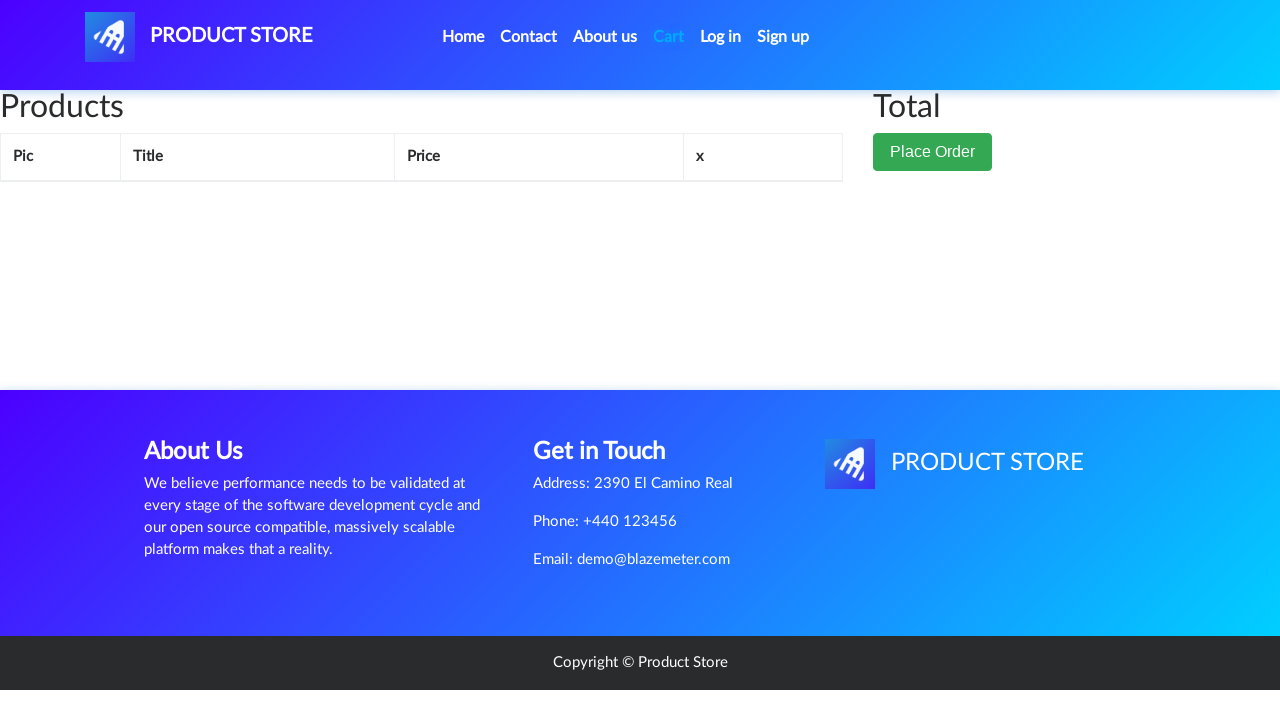

Cart page loaded and Delete button is visible
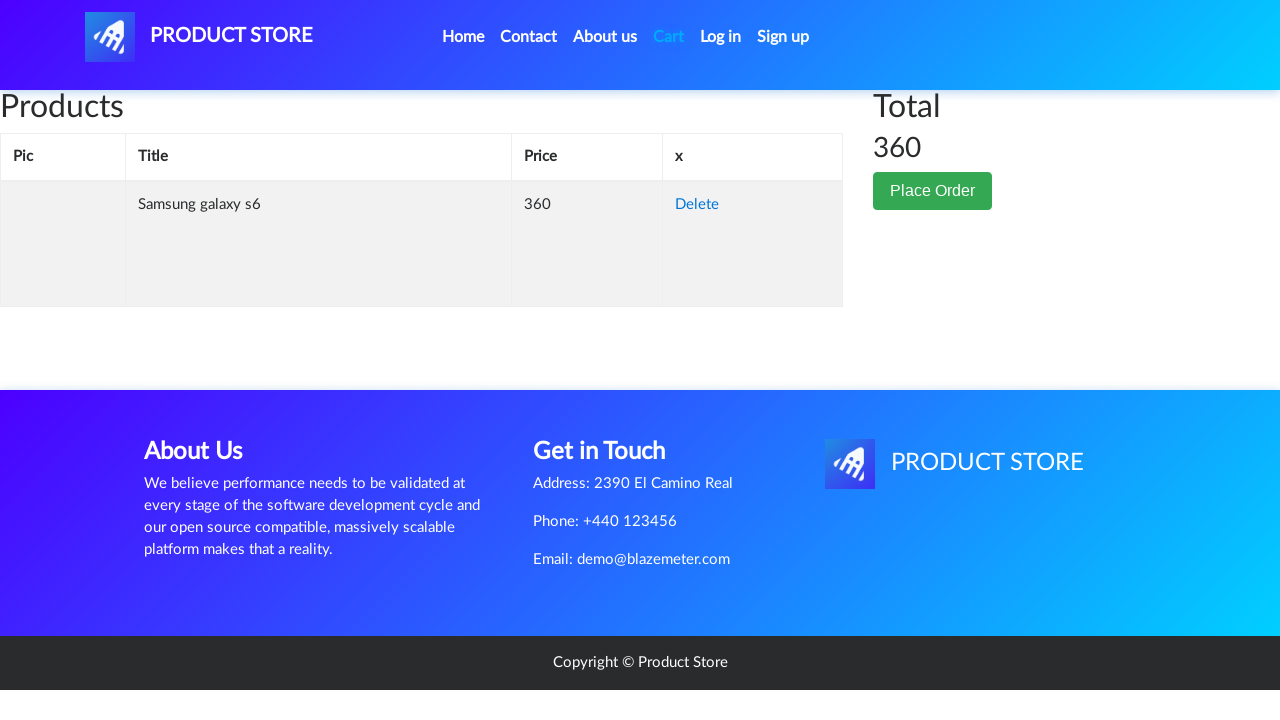

Clicked Delete button to remove item from cart at (697, 205) on text=Delete
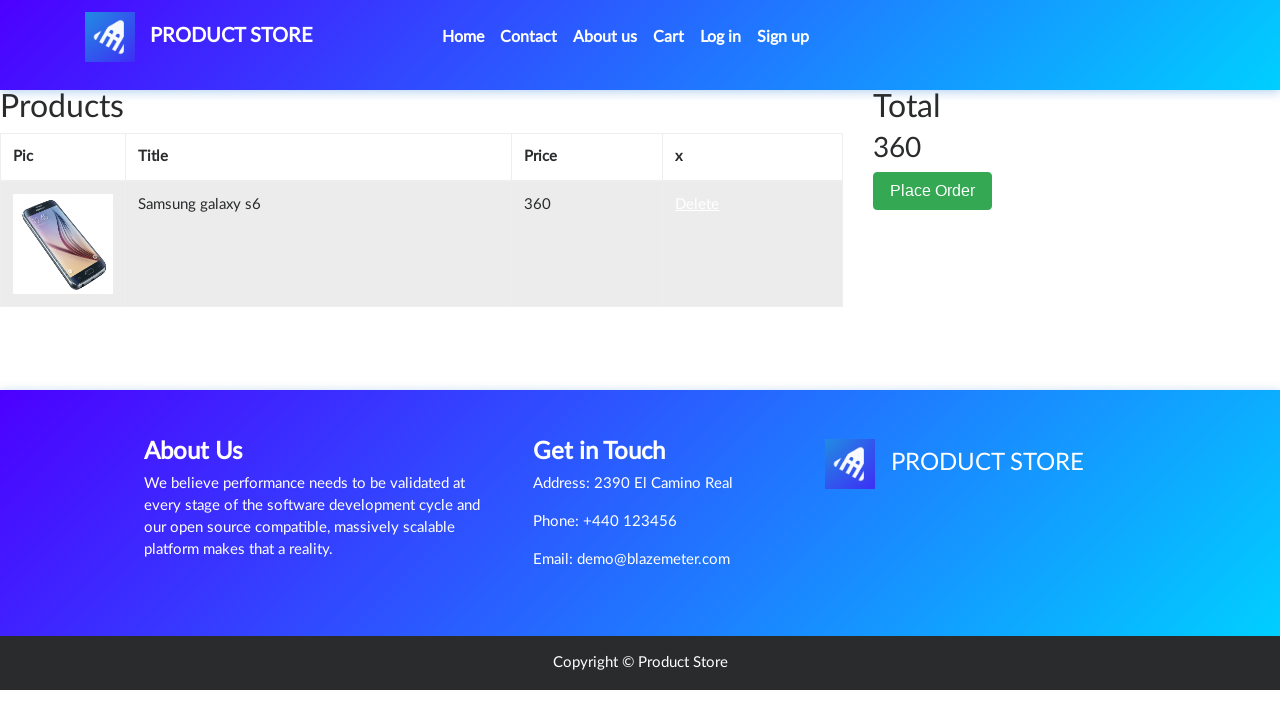

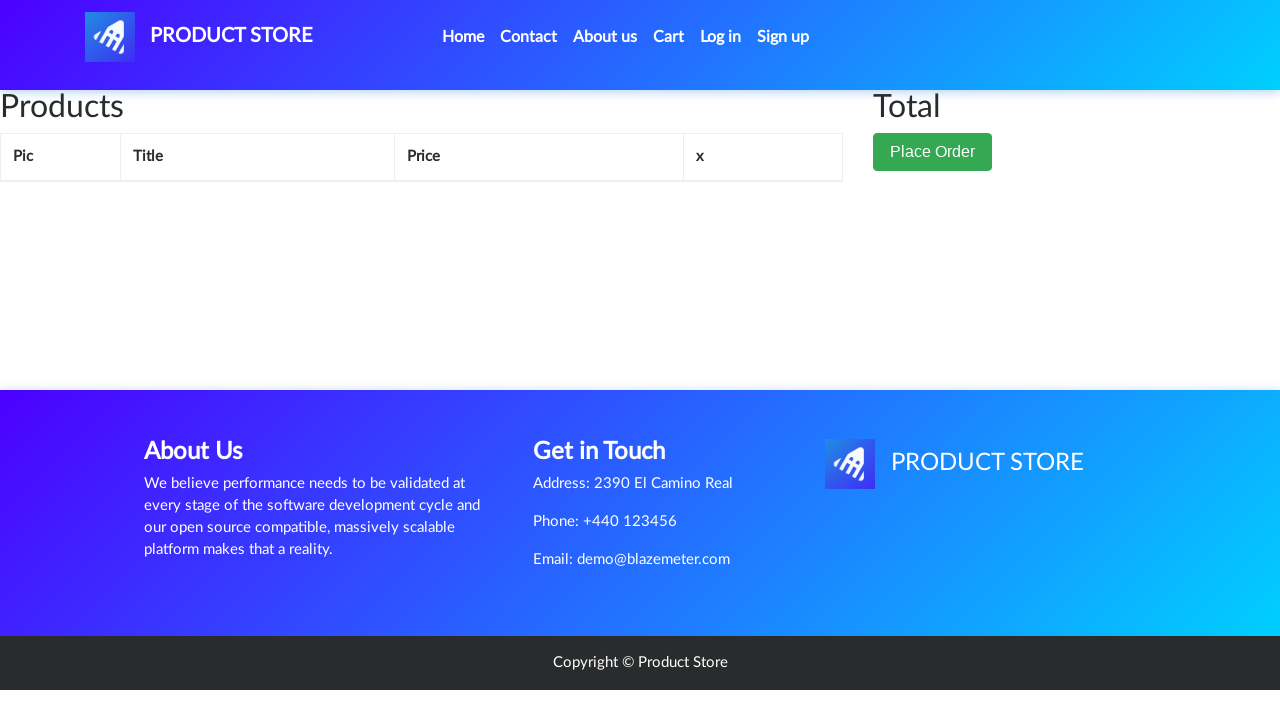